Tests that an empty cart displays the correct message when navigating to the cart page without adding items

Starting URL: https://coffee-cart.app/

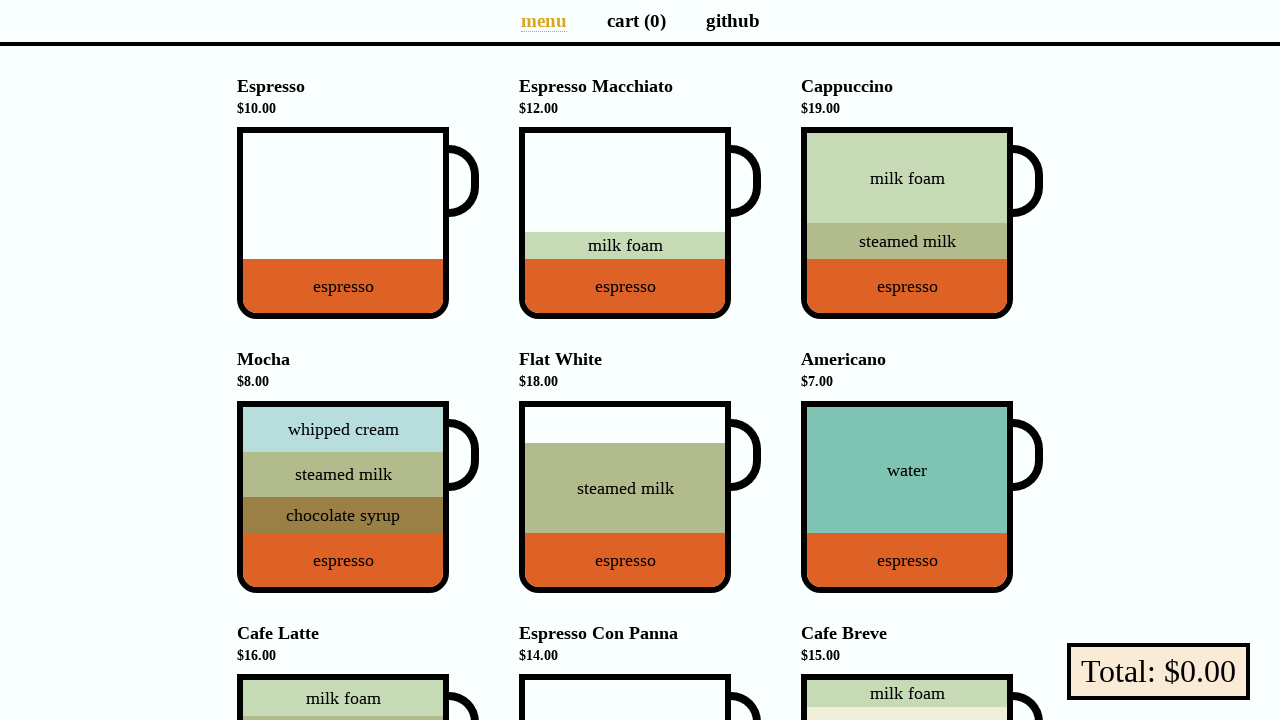

Clicked on cart page link at (636, 20) on [aria-label='Cart page']
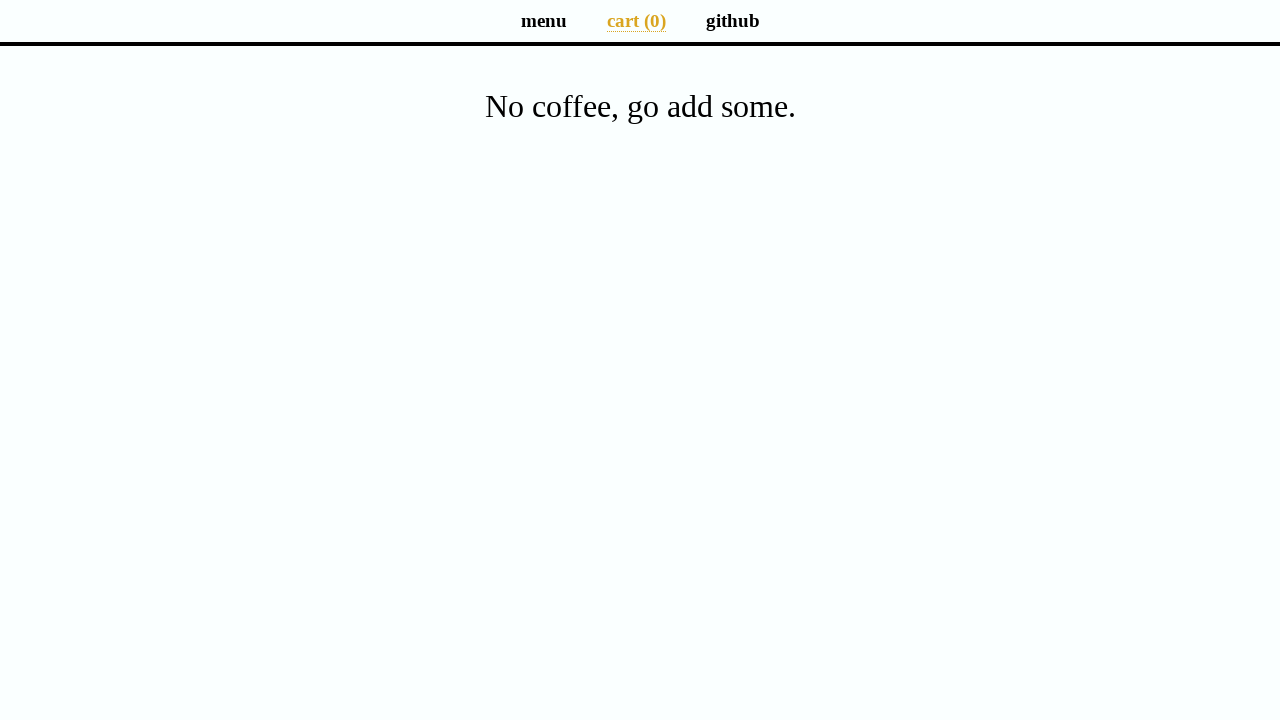

Empty cart message selector loaded
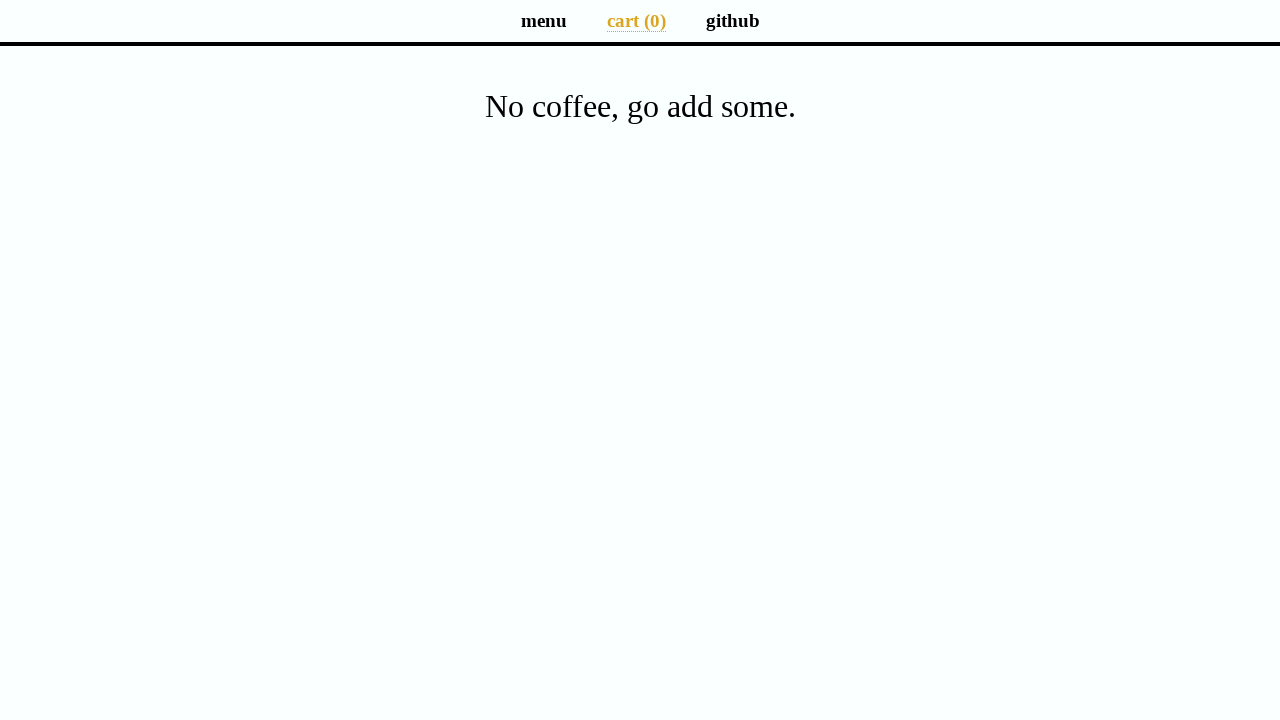

Located empty cart message element
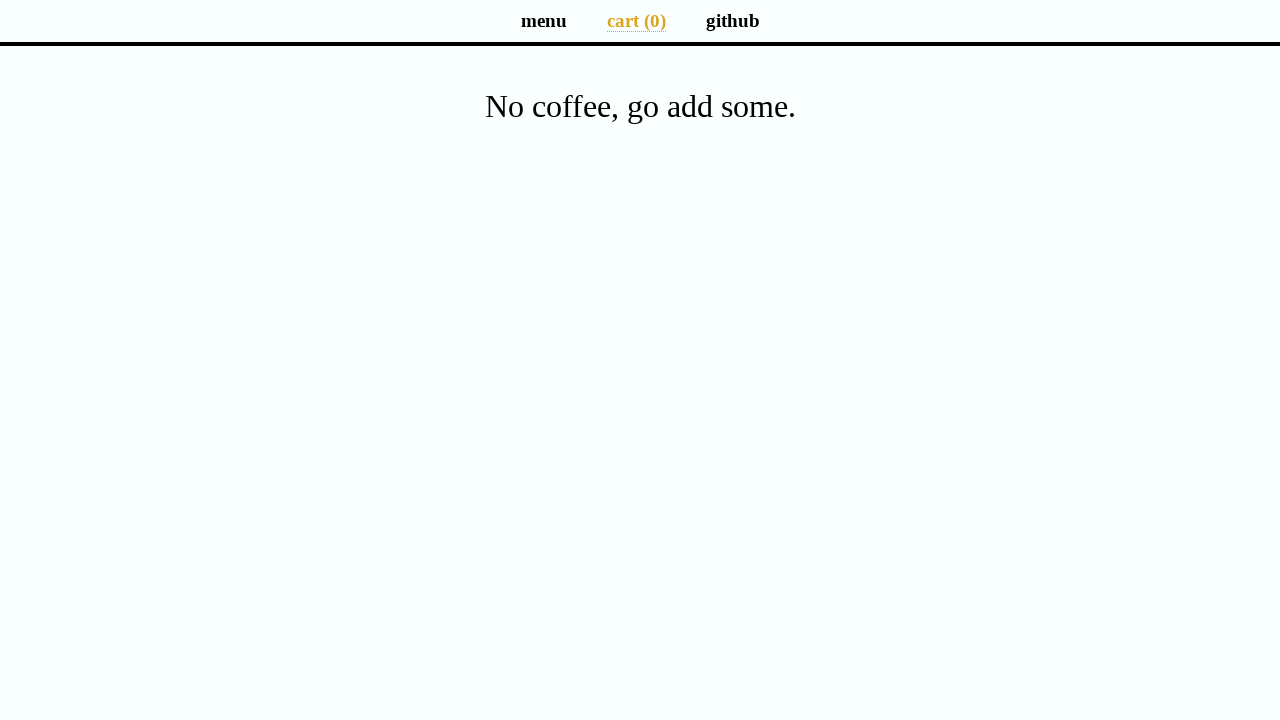

Verified empty cart displays correct message: 'No coffee, go add some.'
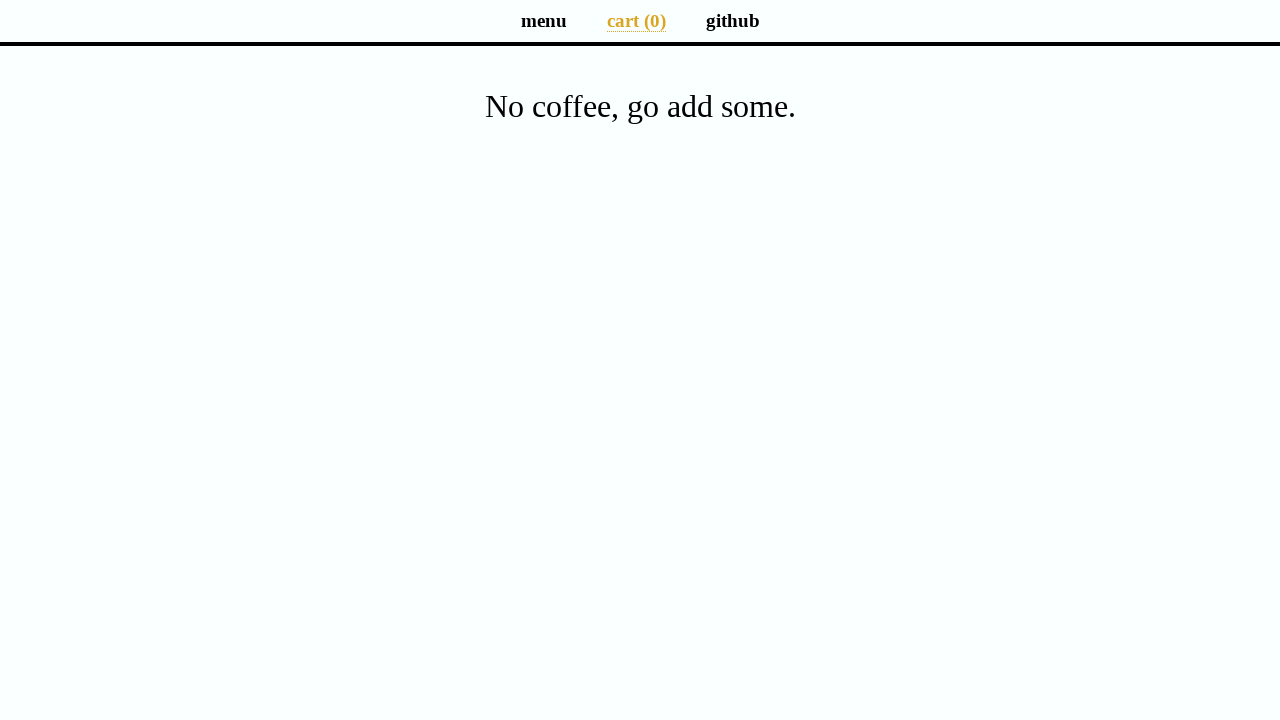

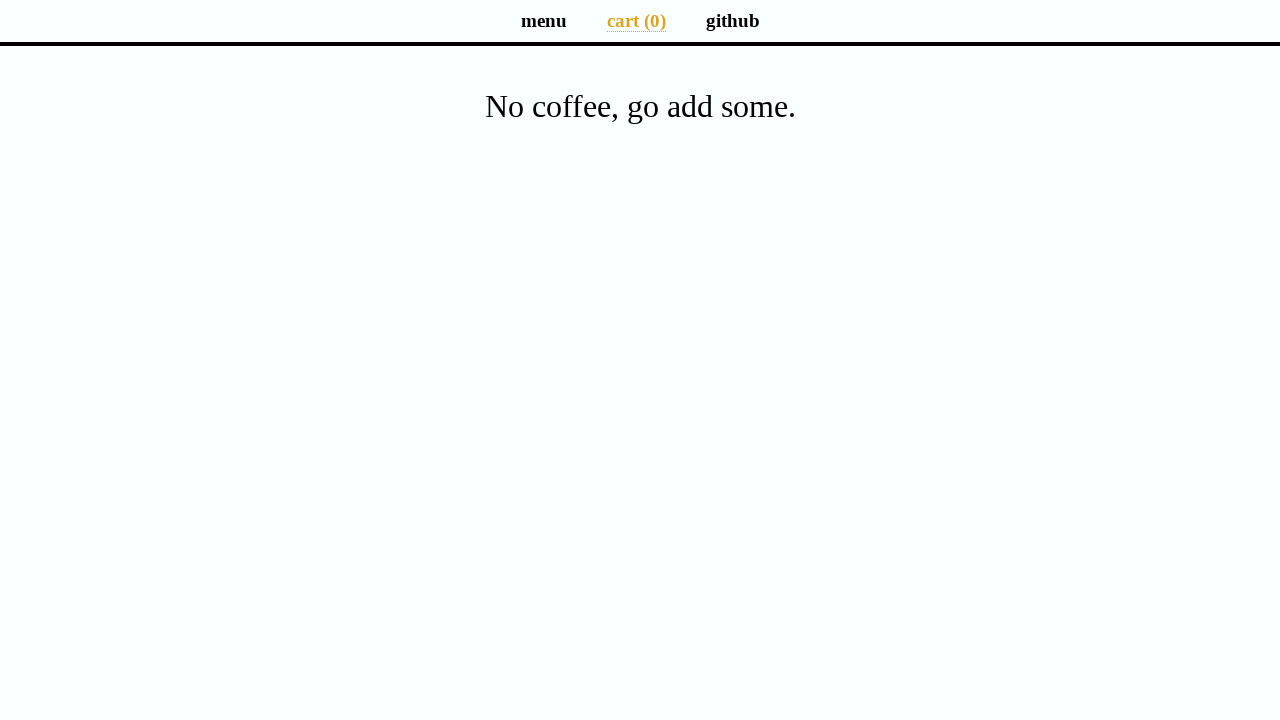